Tests handling JavaScript confirm popup by clicking a button that triggers a confirm dialog and dismissing it

Starting URL: https://www.selenium.dev/documentation/webdriver/interactions/alerts/

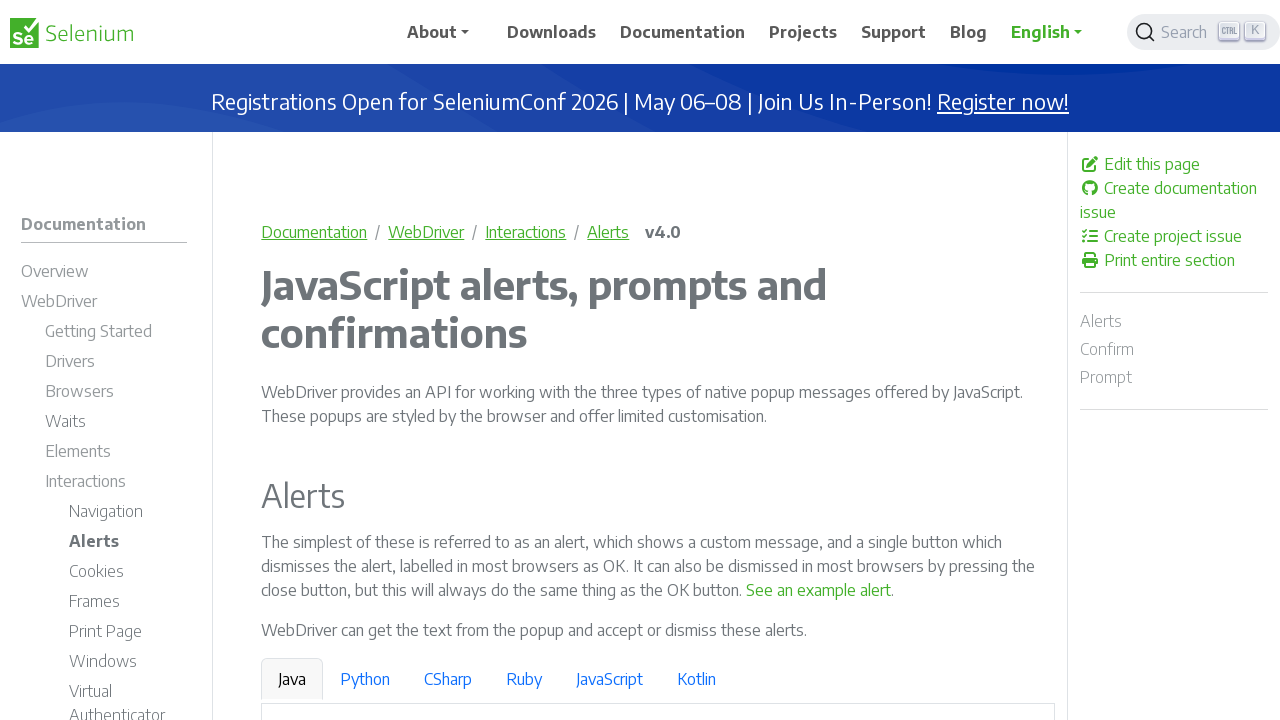

Set up dialog handler to dismiss confirm popup
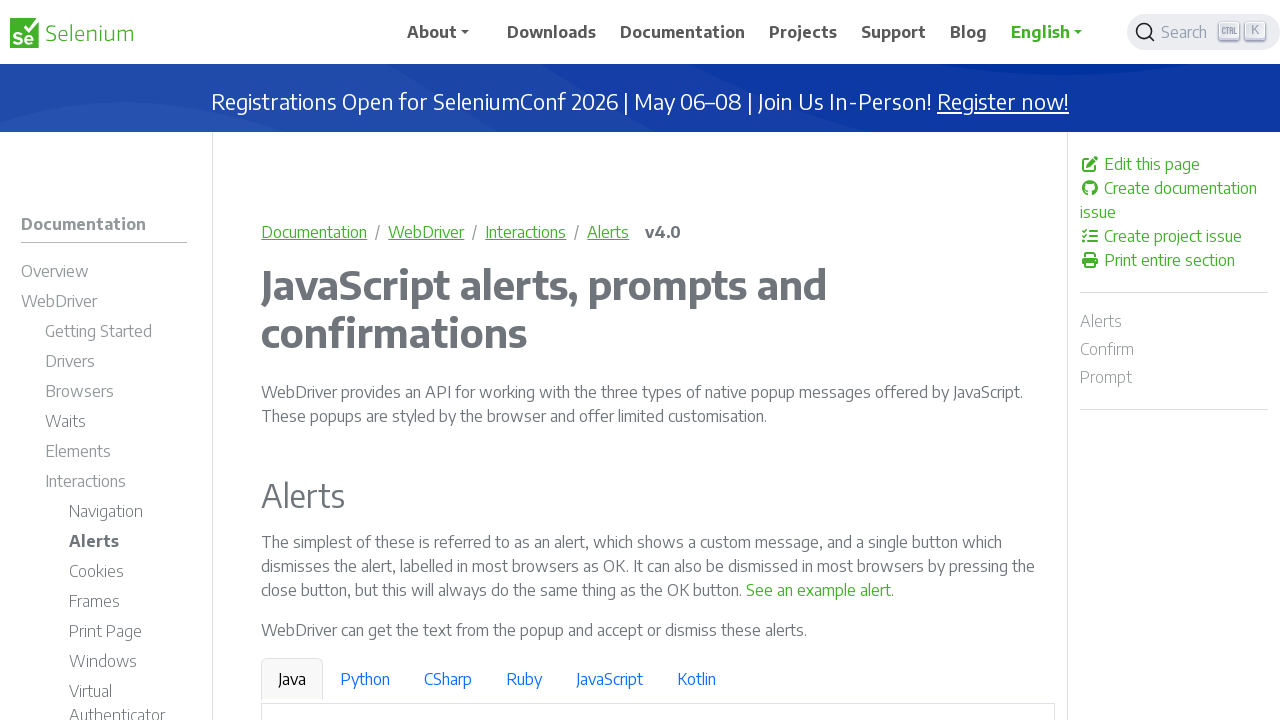

Clicked button to trigger confirm dialog at (964, 361) on internal:text="See a sample confirm"s
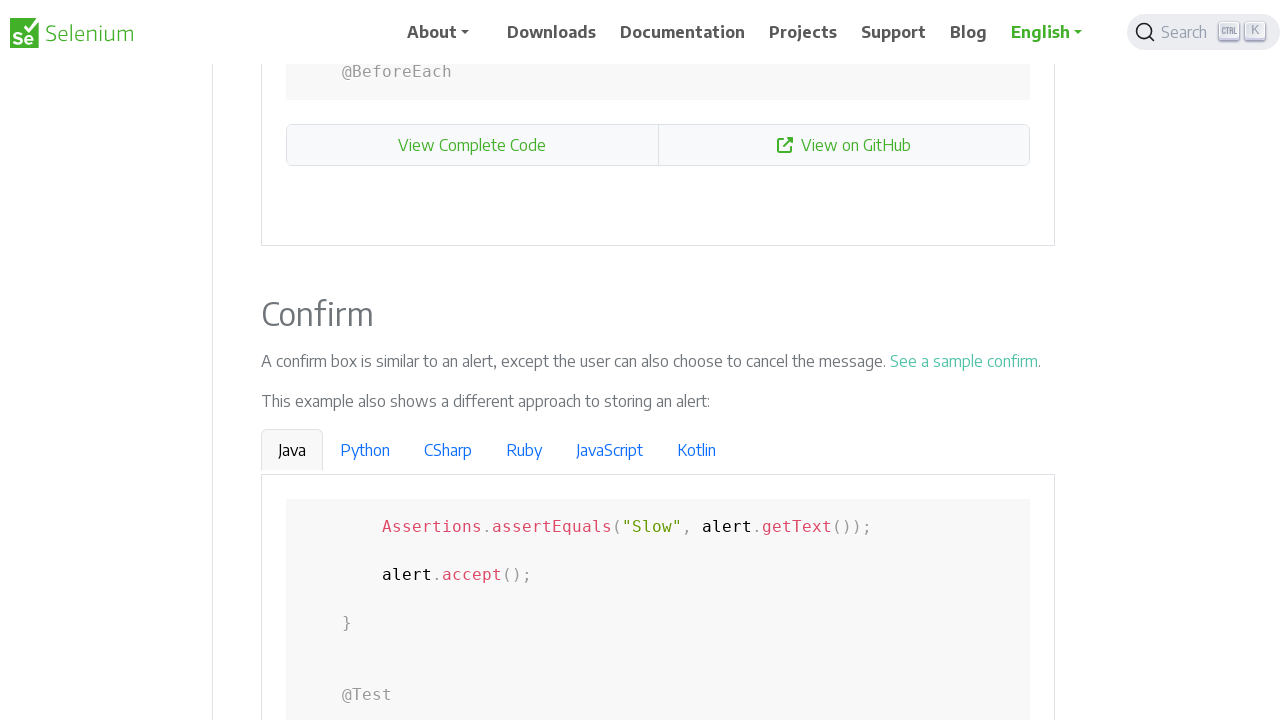

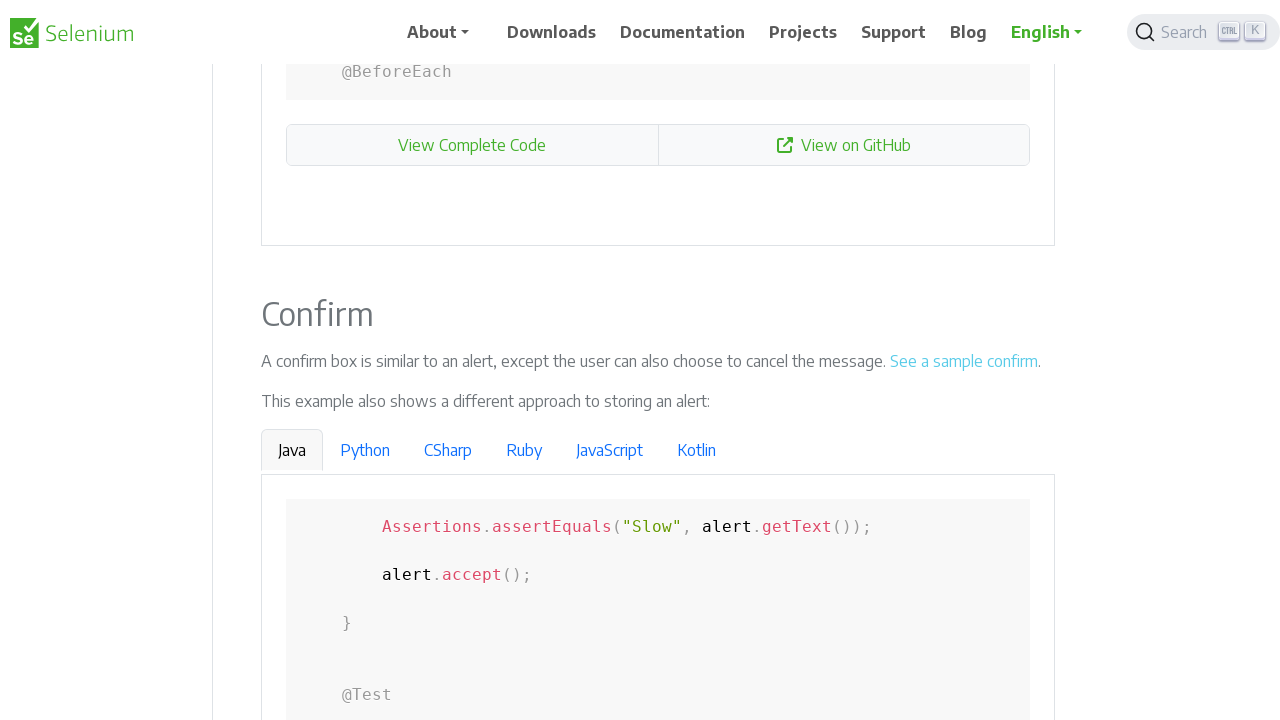